Tests adding and then removing an element on the Herokuapp page

Starting URL: https://the-internet.herokuapp.com/

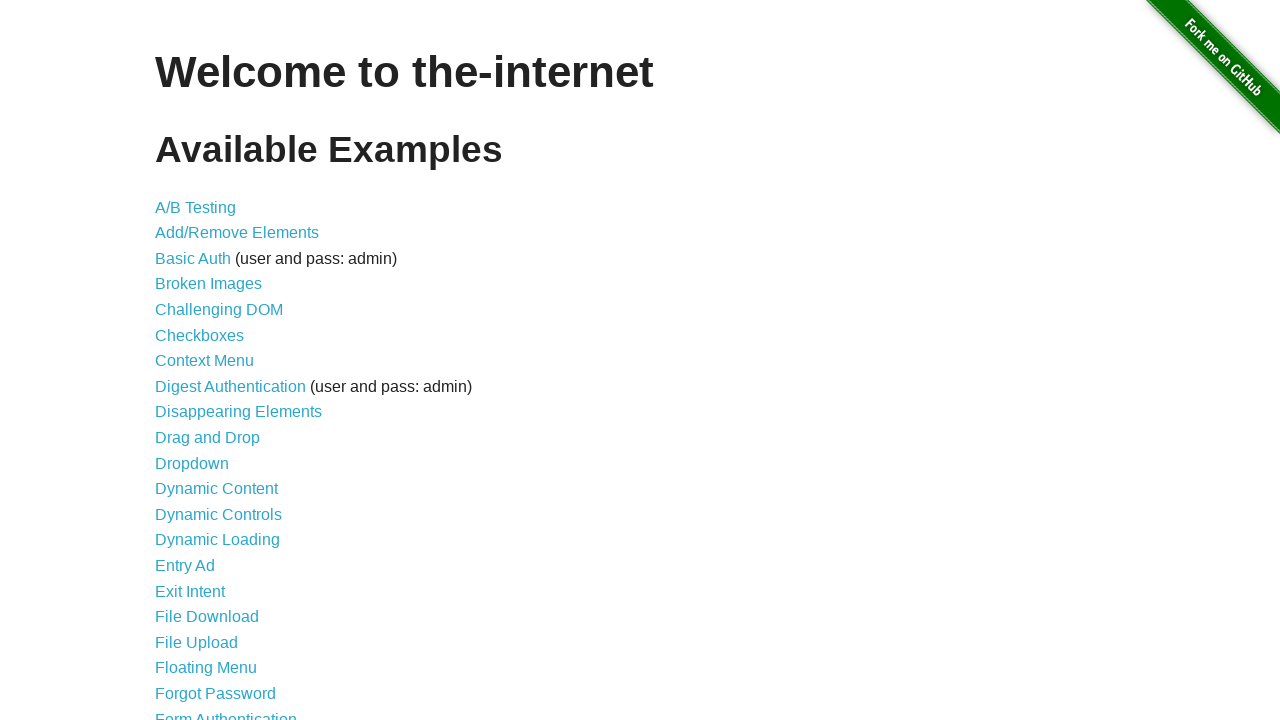

Clicked on add/remove elements link at (237, 233) on a[href='/add_remove_elements/']
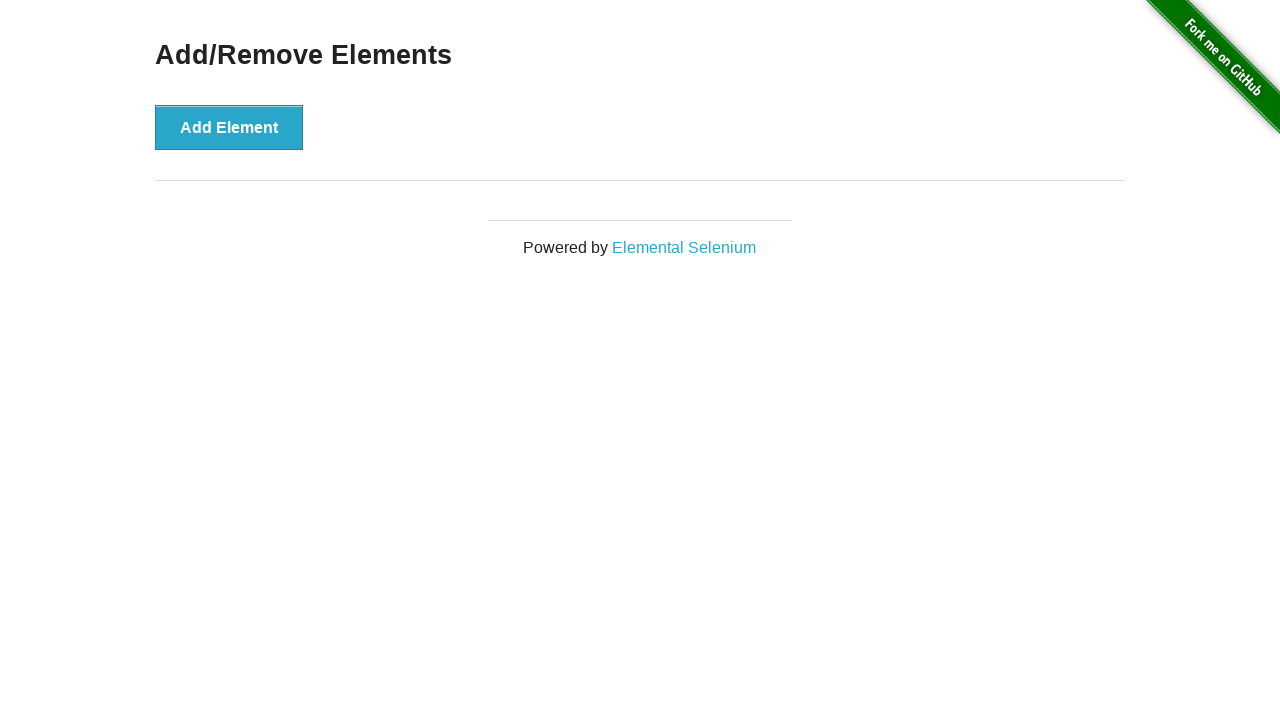

Clicked add element button at (229, 127) on button[onclick='addElement()']
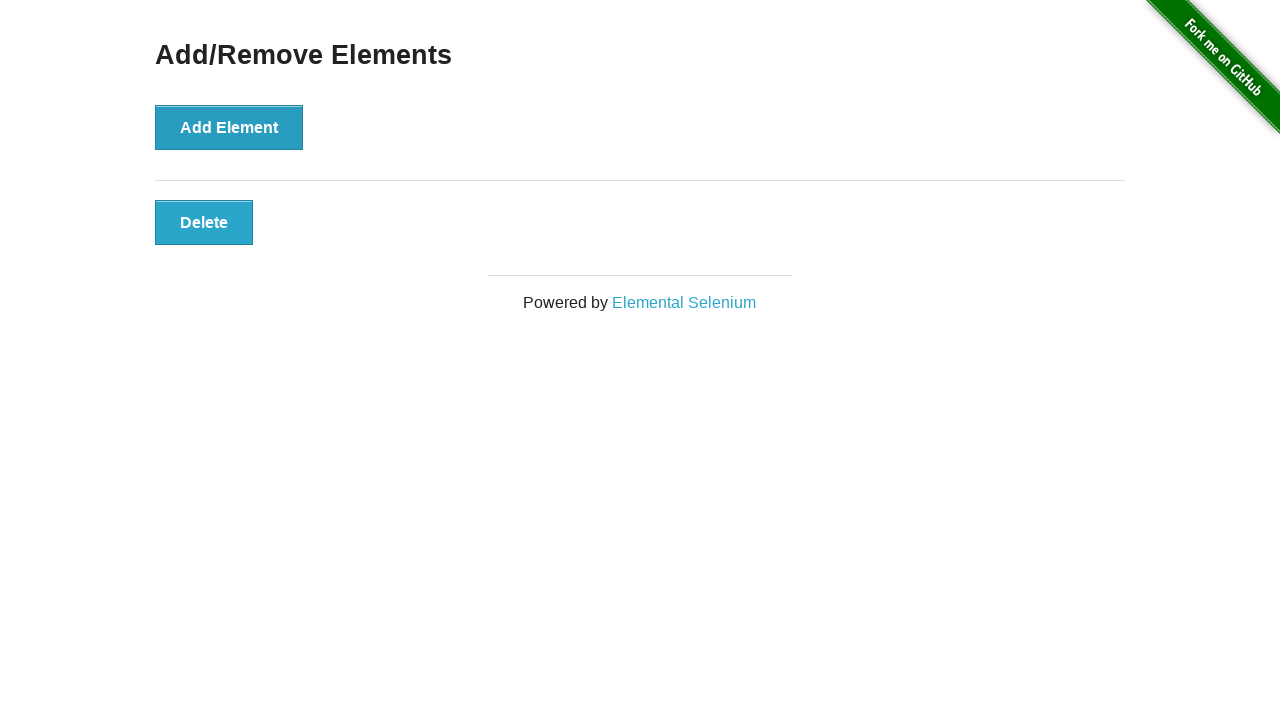

Clicked the added element to remove it at (204, 222) on button.added-manually
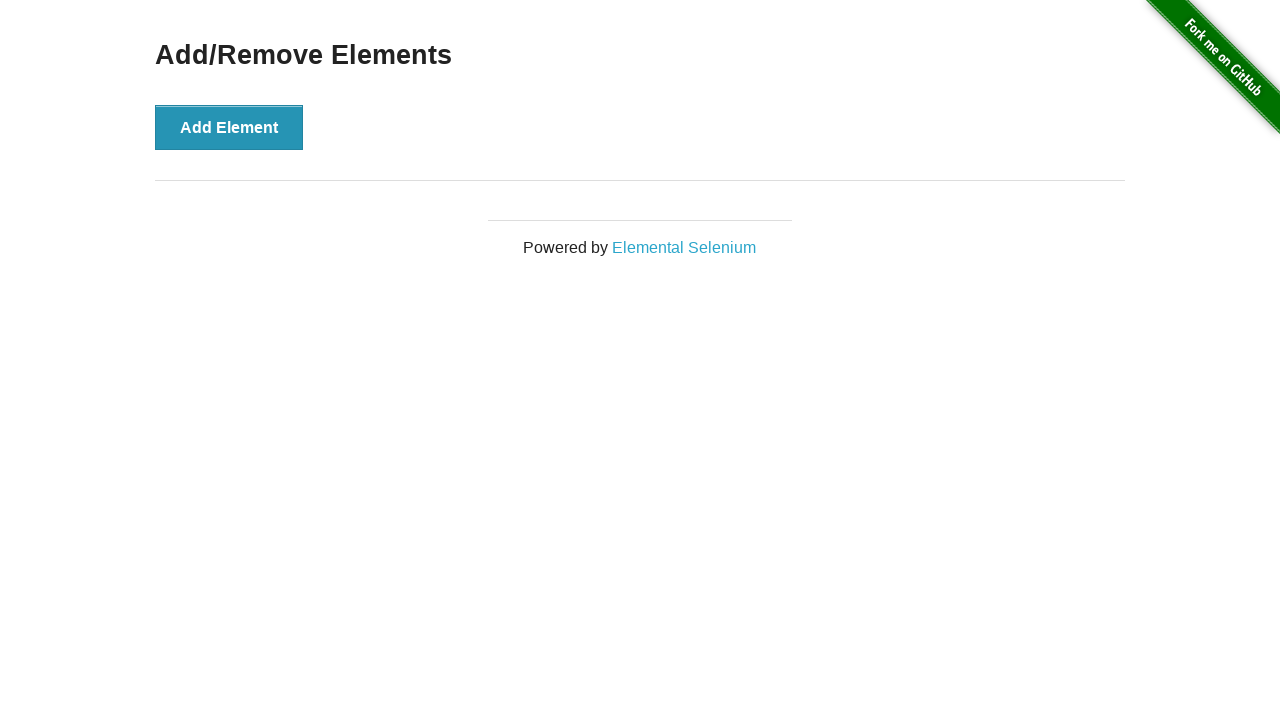

Waited 500ms for element removal to complete
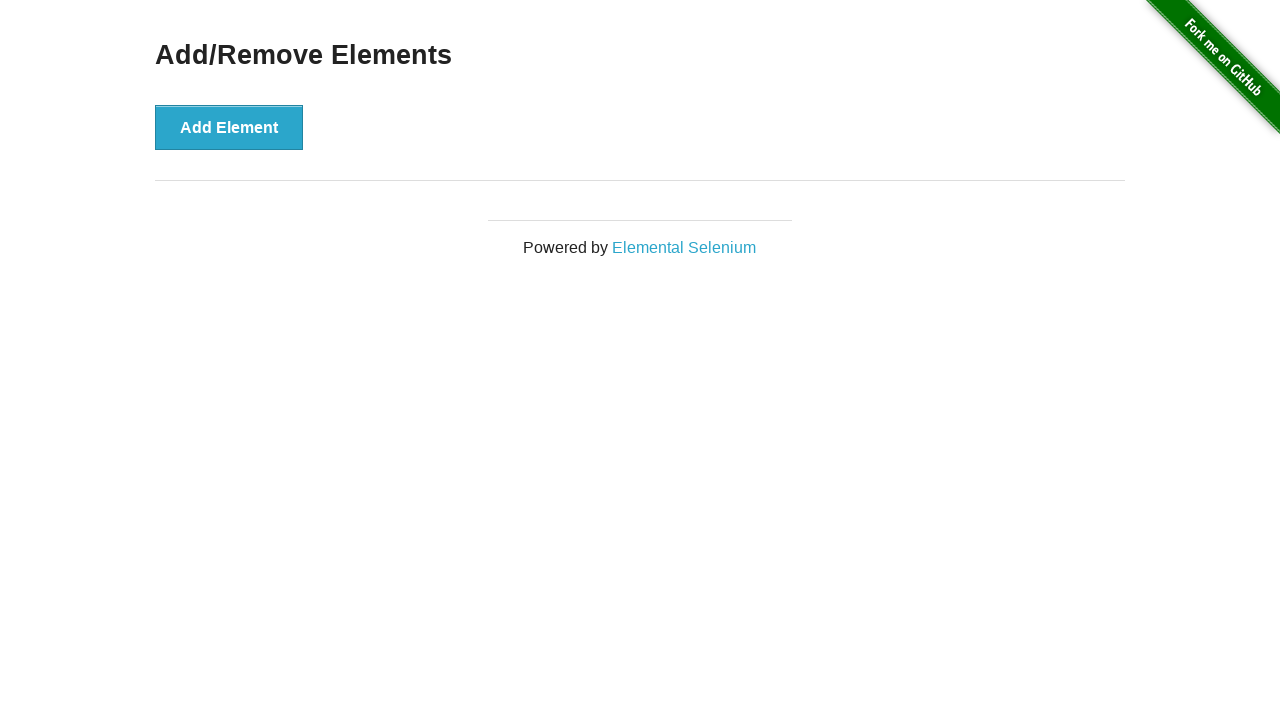

Verified that the added element was successfully removed
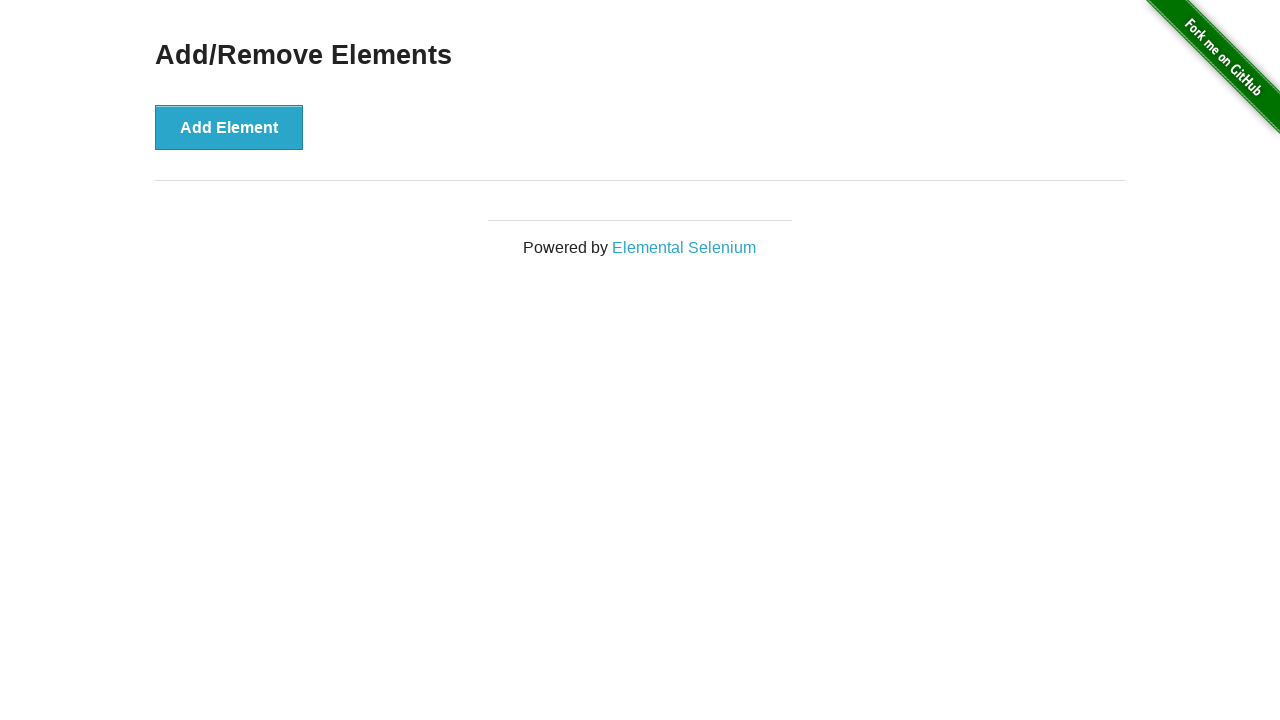

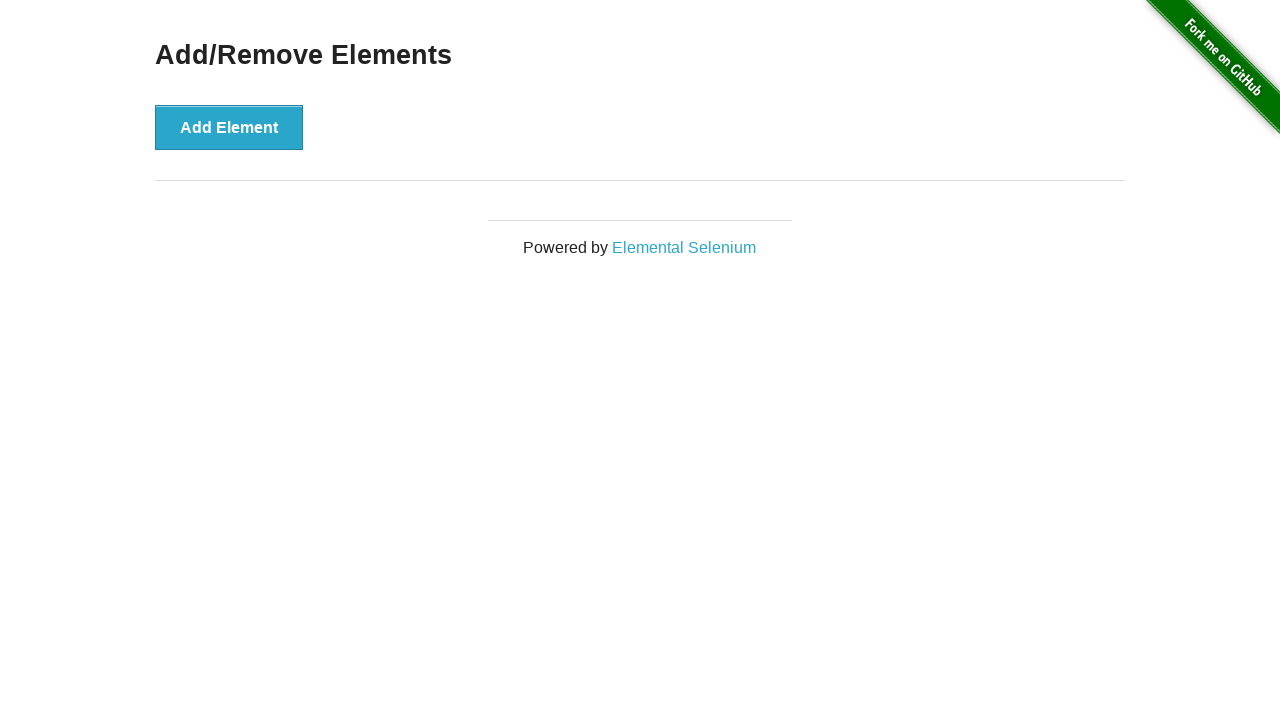